Navigates to a Selenium course content page and clicks on the 4th accordion header element to expand a section

Starting URL: http://greenstech.in/selenium-course-content.html

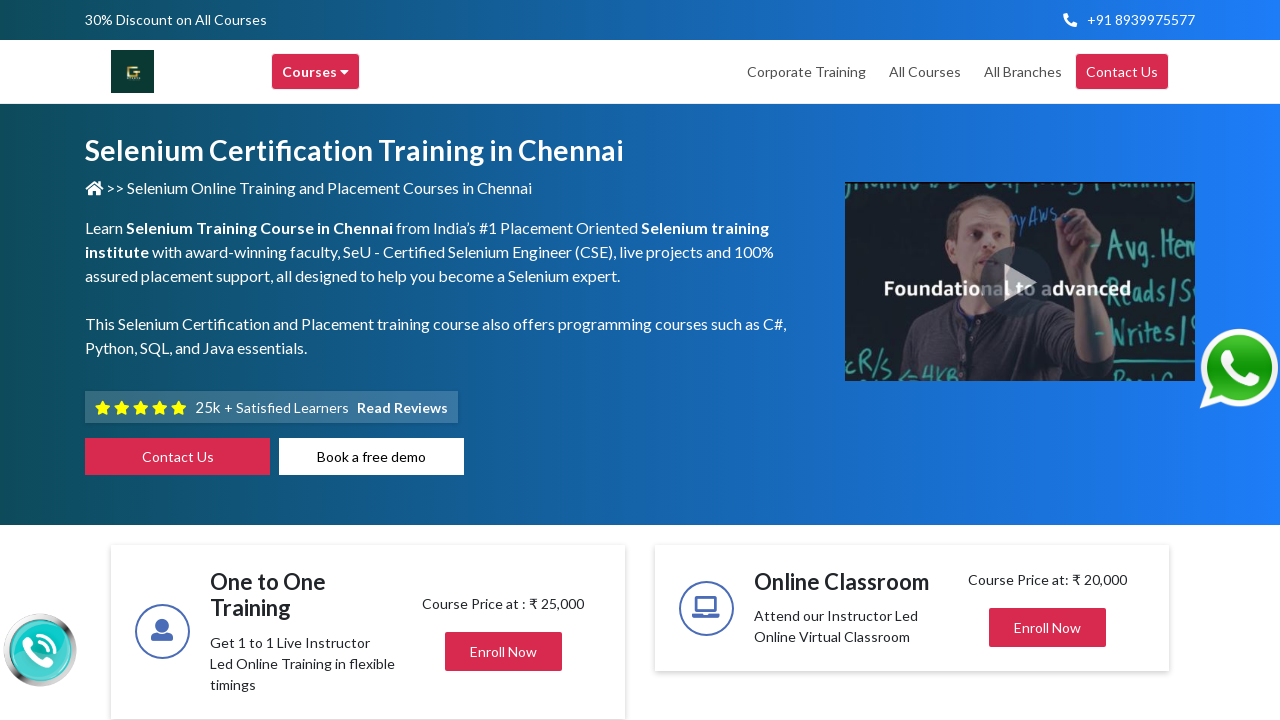

Navigated to Selenium course content page
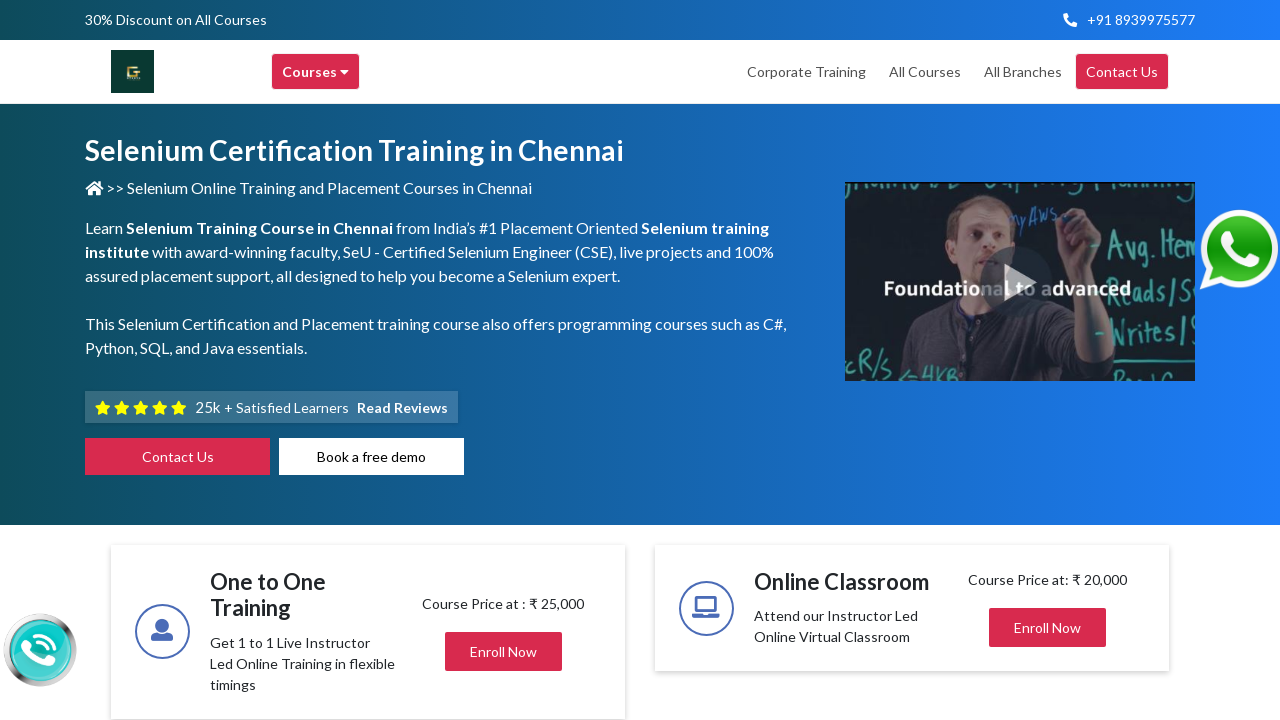

Clicked on the 4th accordion header element to expand section at (1031, 360) on (//h2[@class='mb-0'])[4]
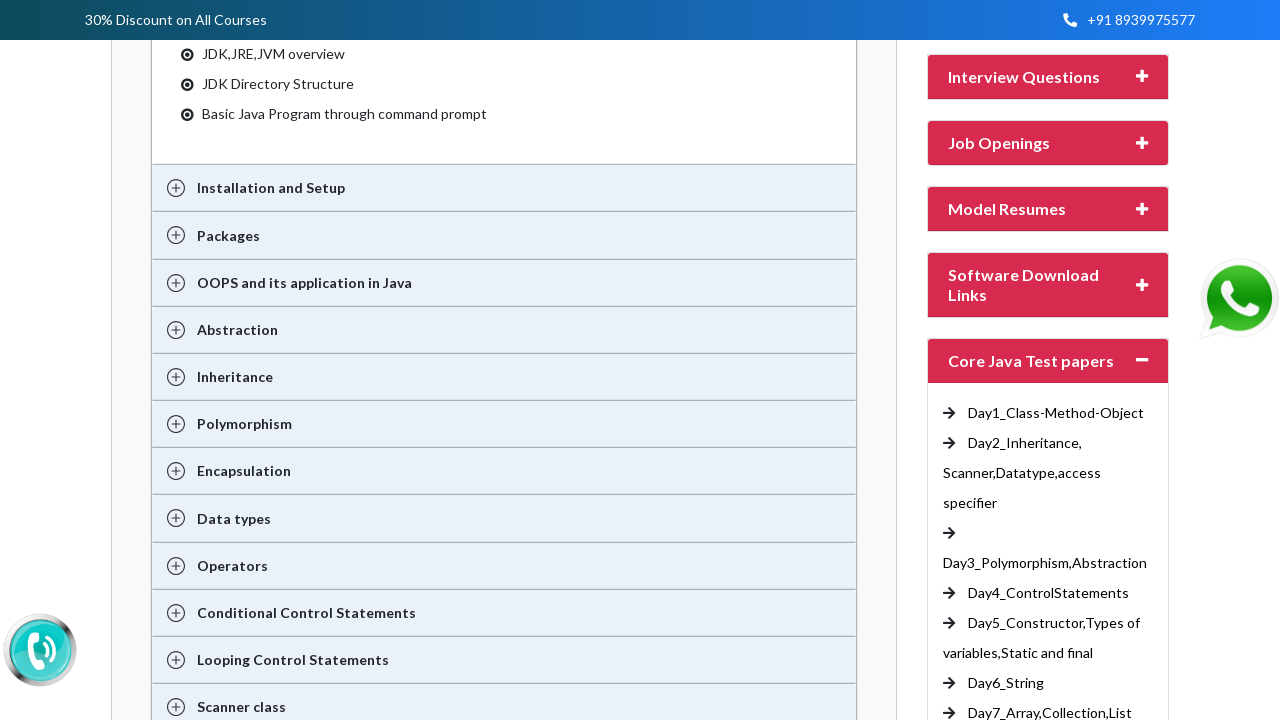

Waited for accordion content to be visible
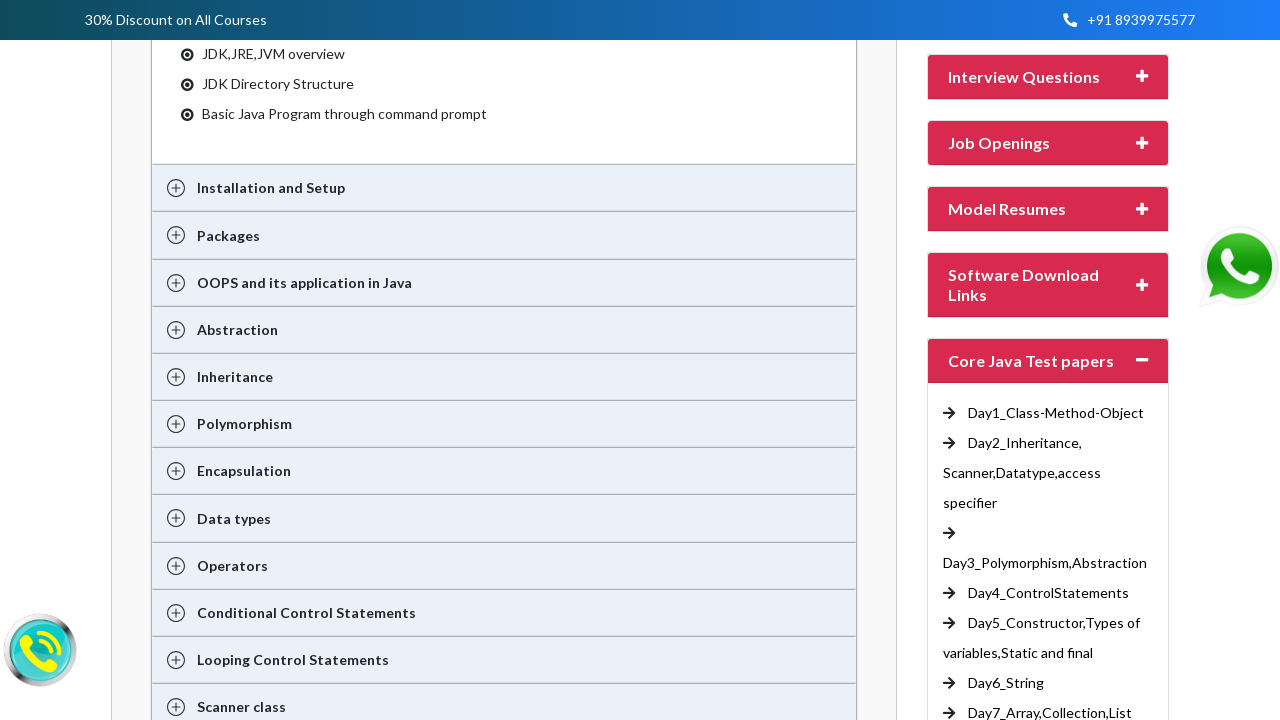

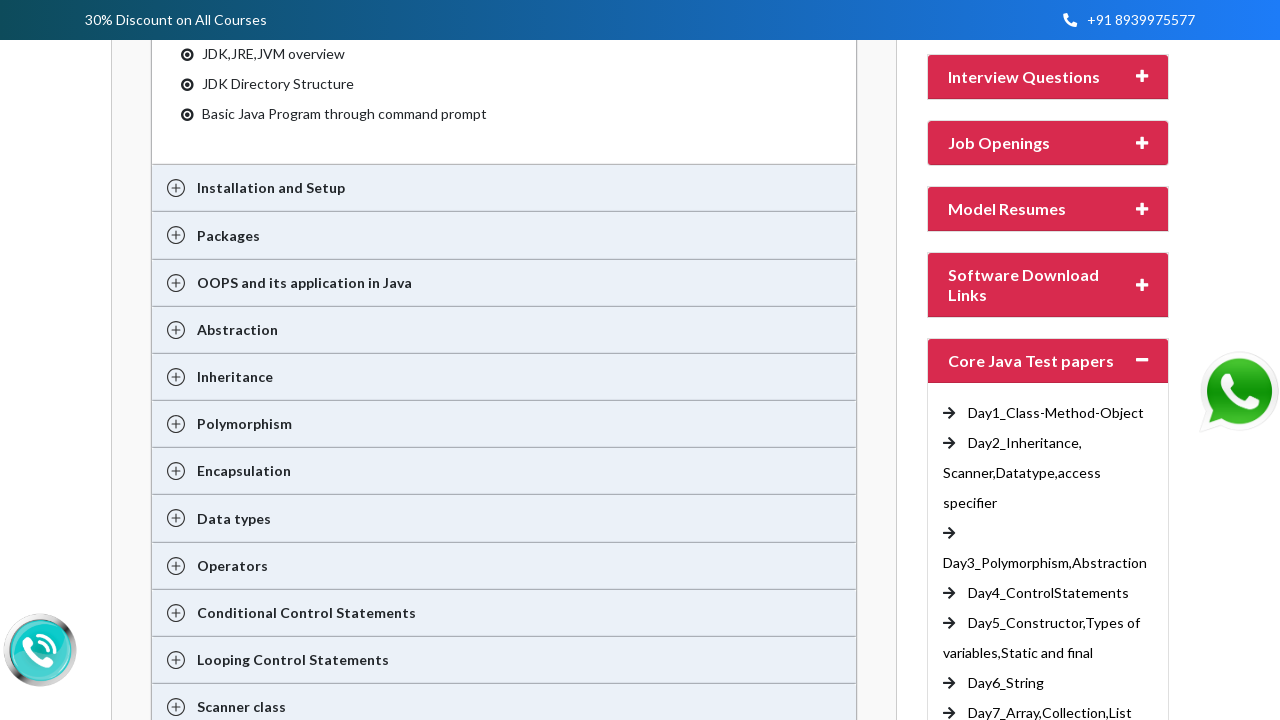